Tests basic JavaScript alert by clicking the alert button and accepting it

Starting URL: https://testpages.herokuapp.com/styled/alerts/alert-test.html

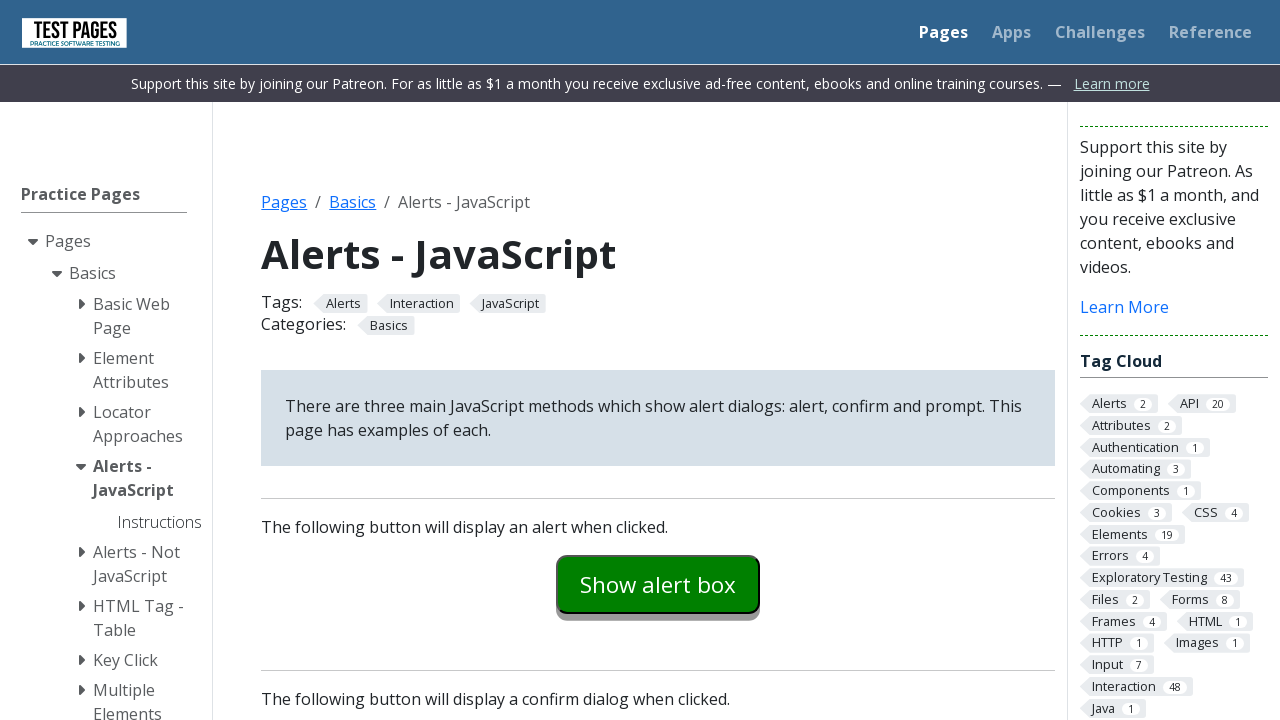

Navigated to alert test page
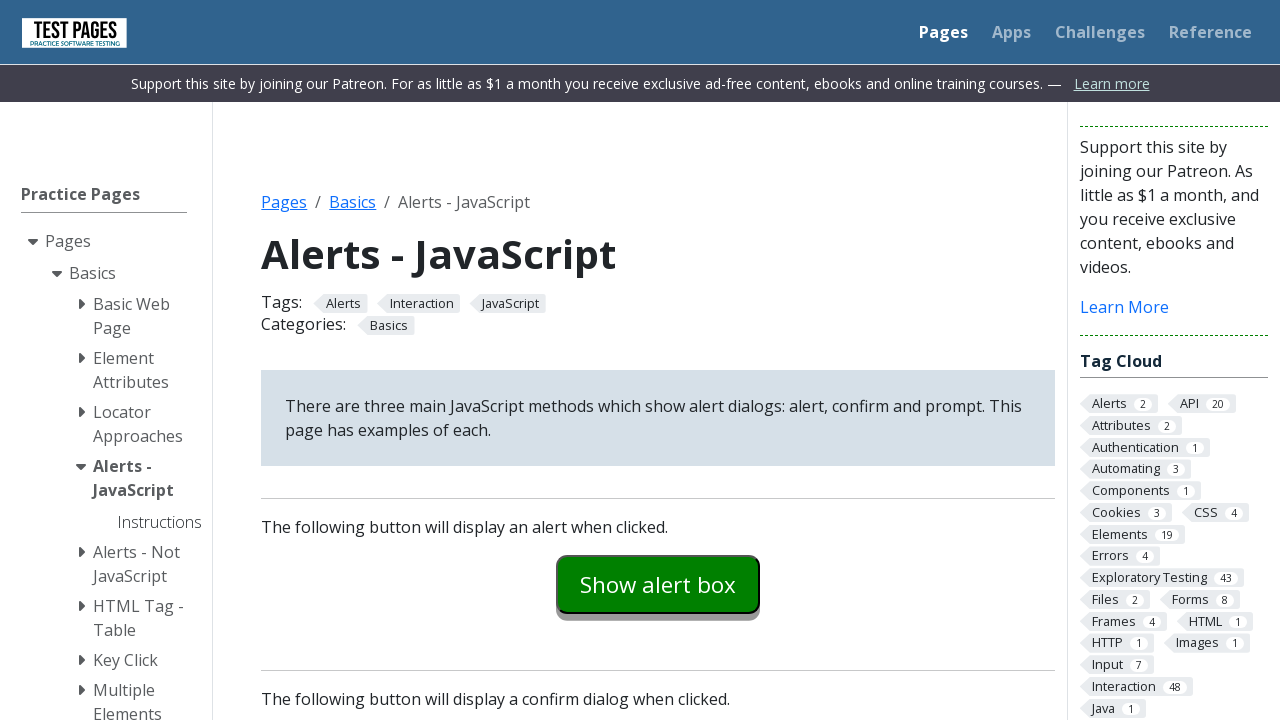

Clicked the alert button at (658, 584) on #alertexamples
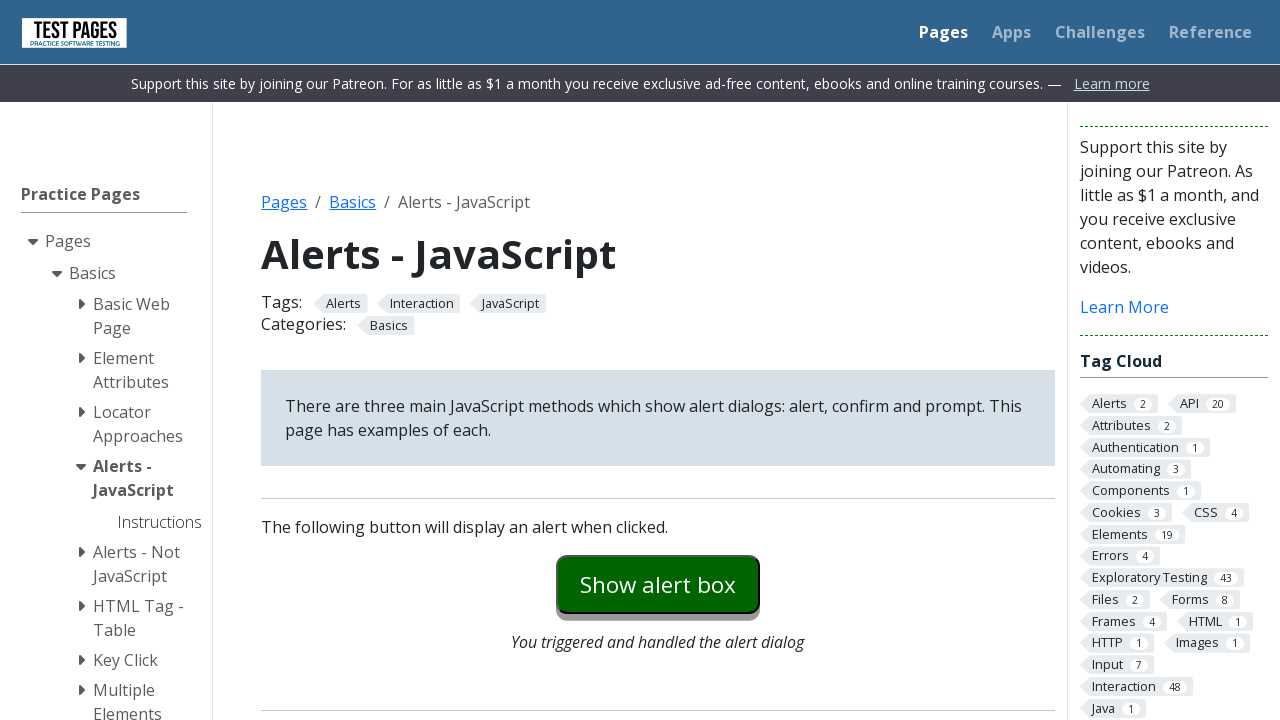

Accepted the JavaScript alert dialog
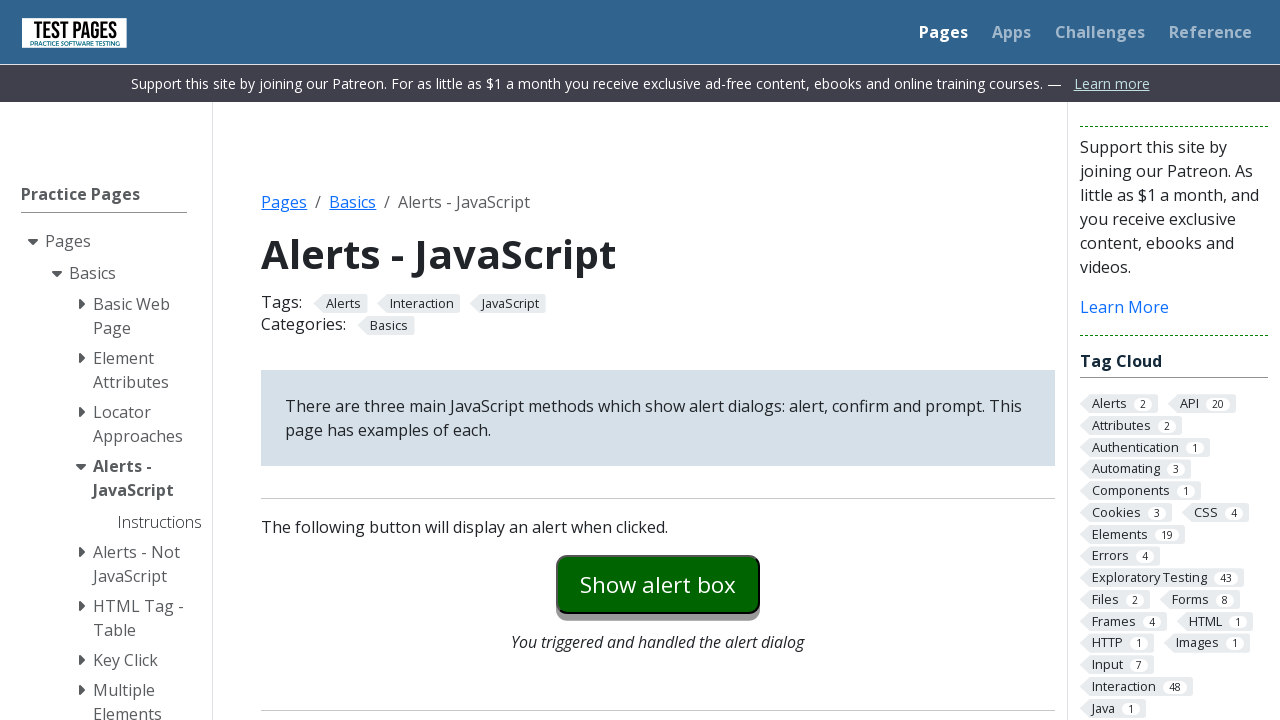

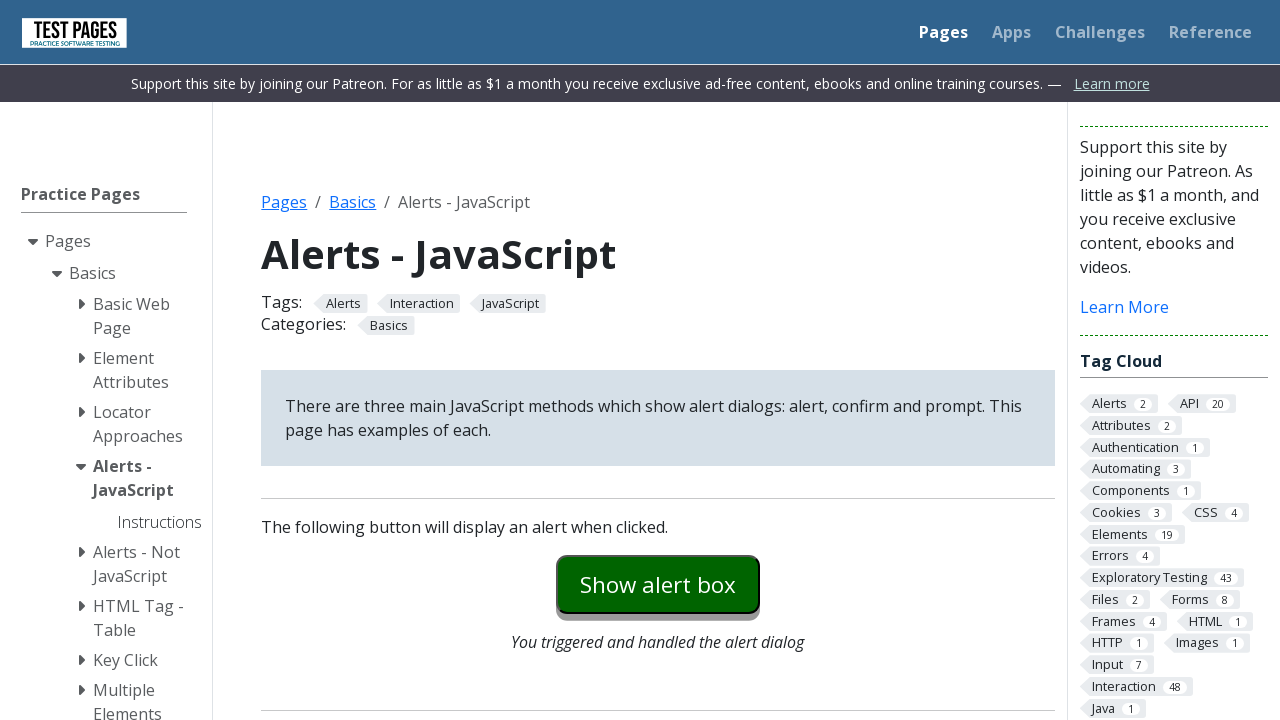